Navigates to the Team page and clicks Gregor Scheithauer's website link to verify it navigates to the correct external URL

Starting URL: https://www.99-bottles-of-beer.net/

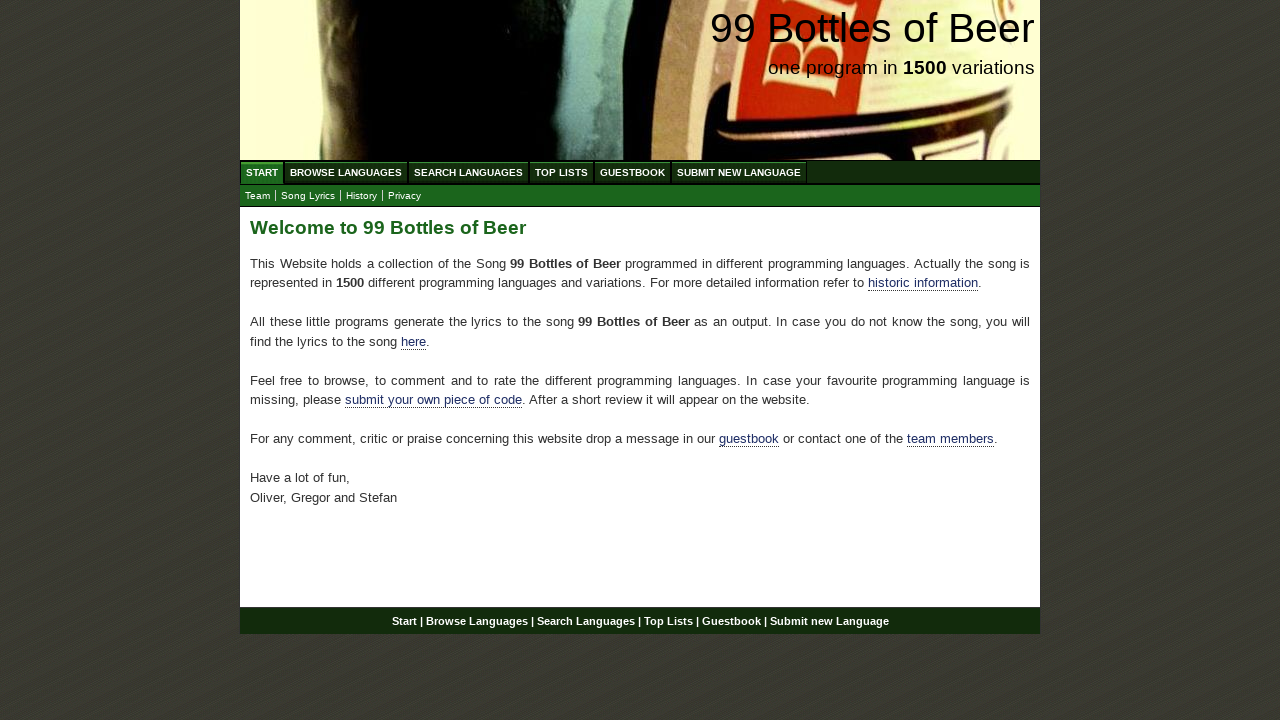

Clicked Start menu to navigate to home page at (262, 172) on xpath=//div[@id='navigation']//a[@href='/']
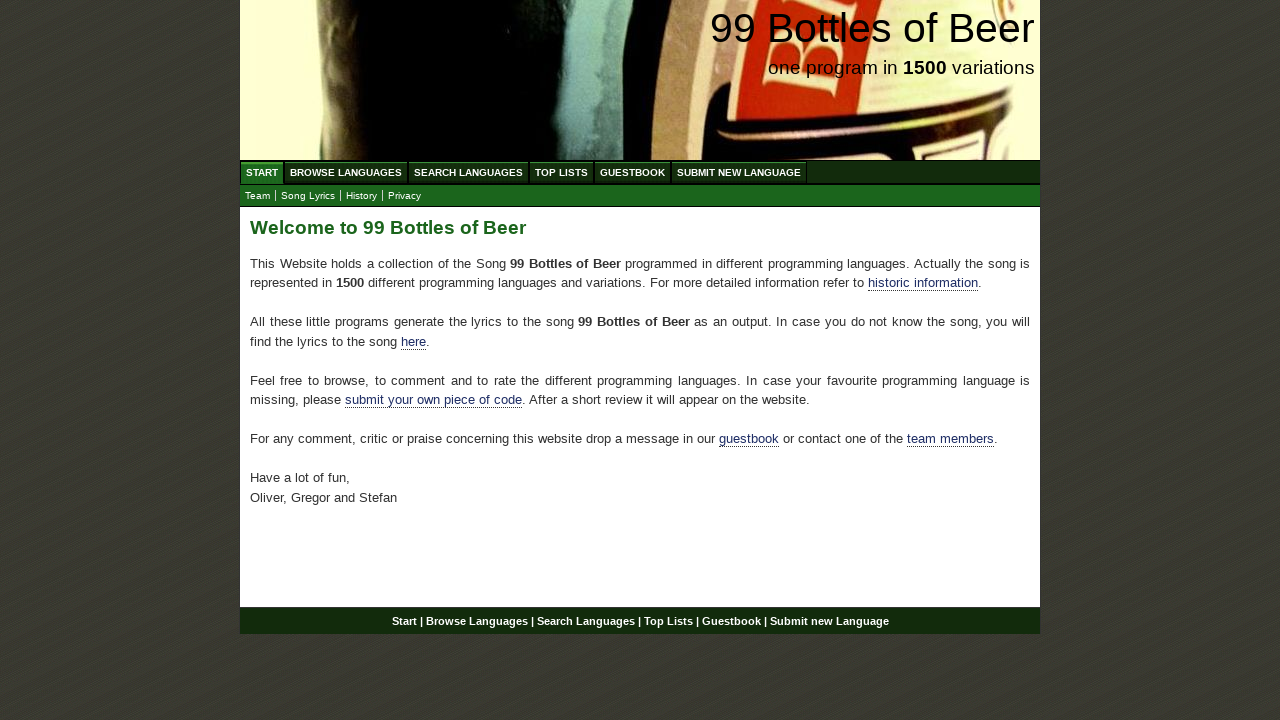

Clicked Team submenu to navigate to Team page at (258, 196) on xpath=//div[@id='navigation']//a[@href='team.html']
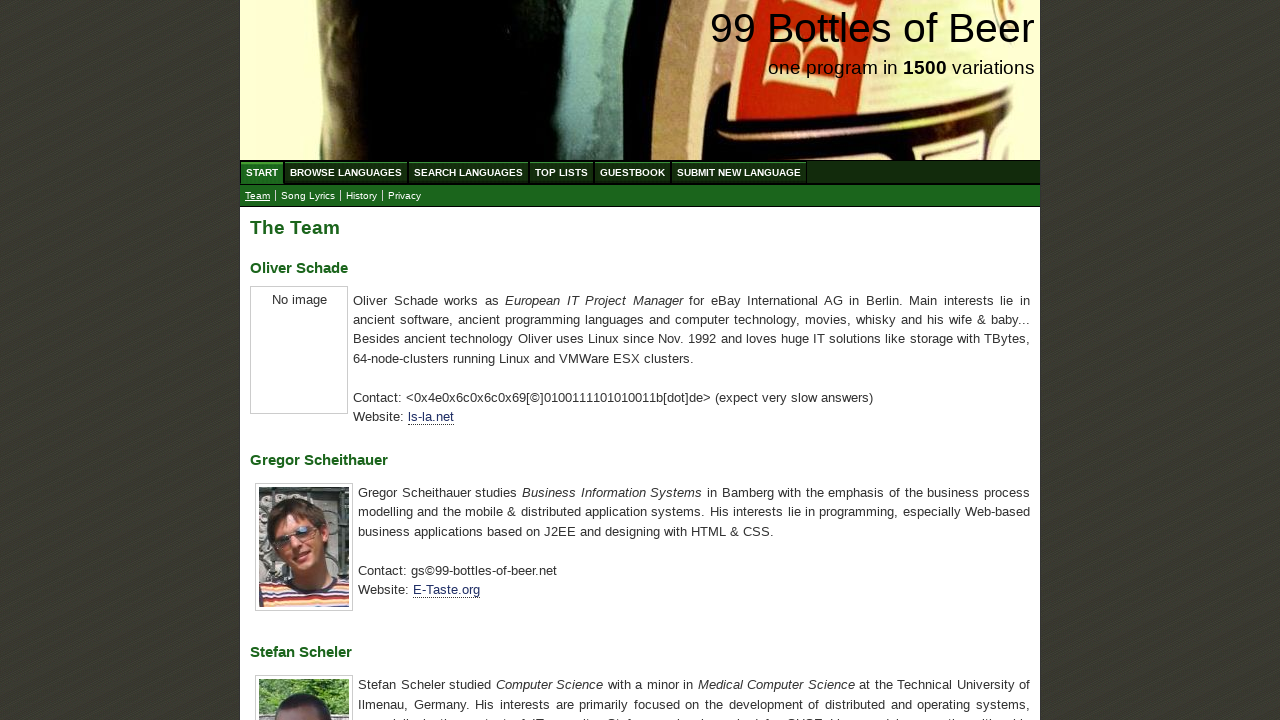

Clicked Gregor Scheithauer's website link (e-taste.org) at (446, 590) on xpath=//div[@id='main']/p/a[@href='http://www.e-taste.org']
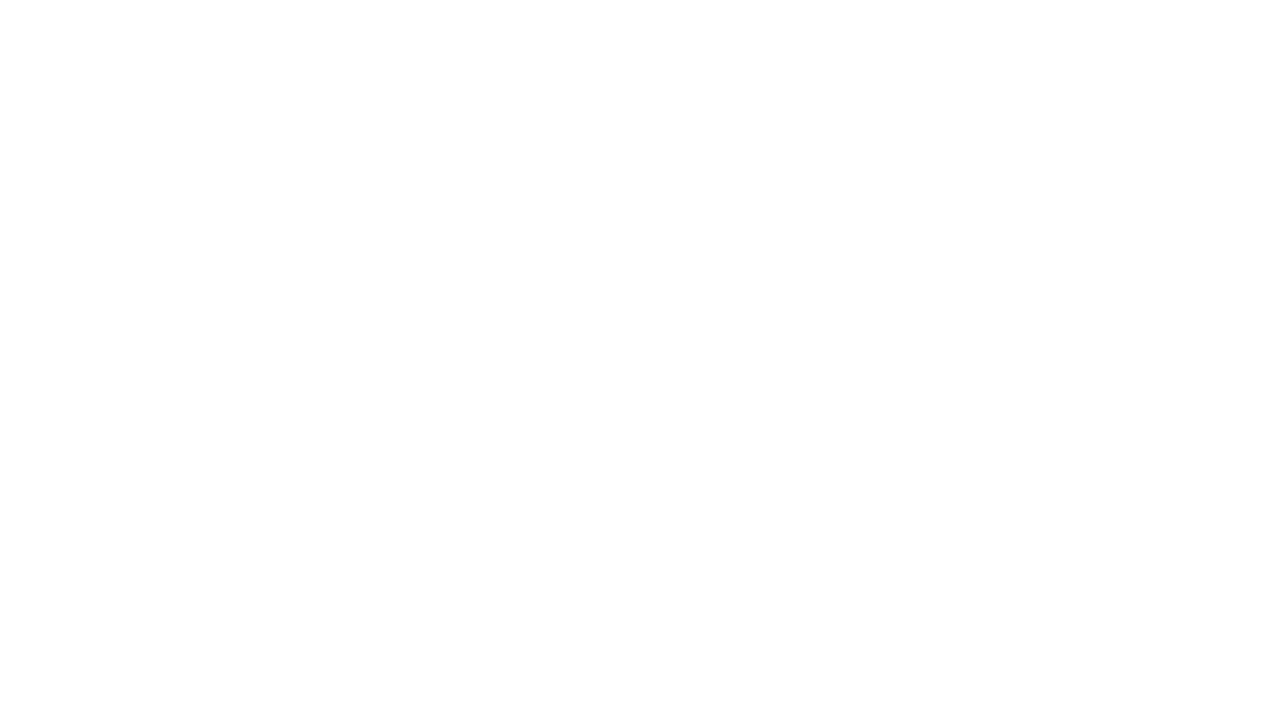

External website loaded successfully
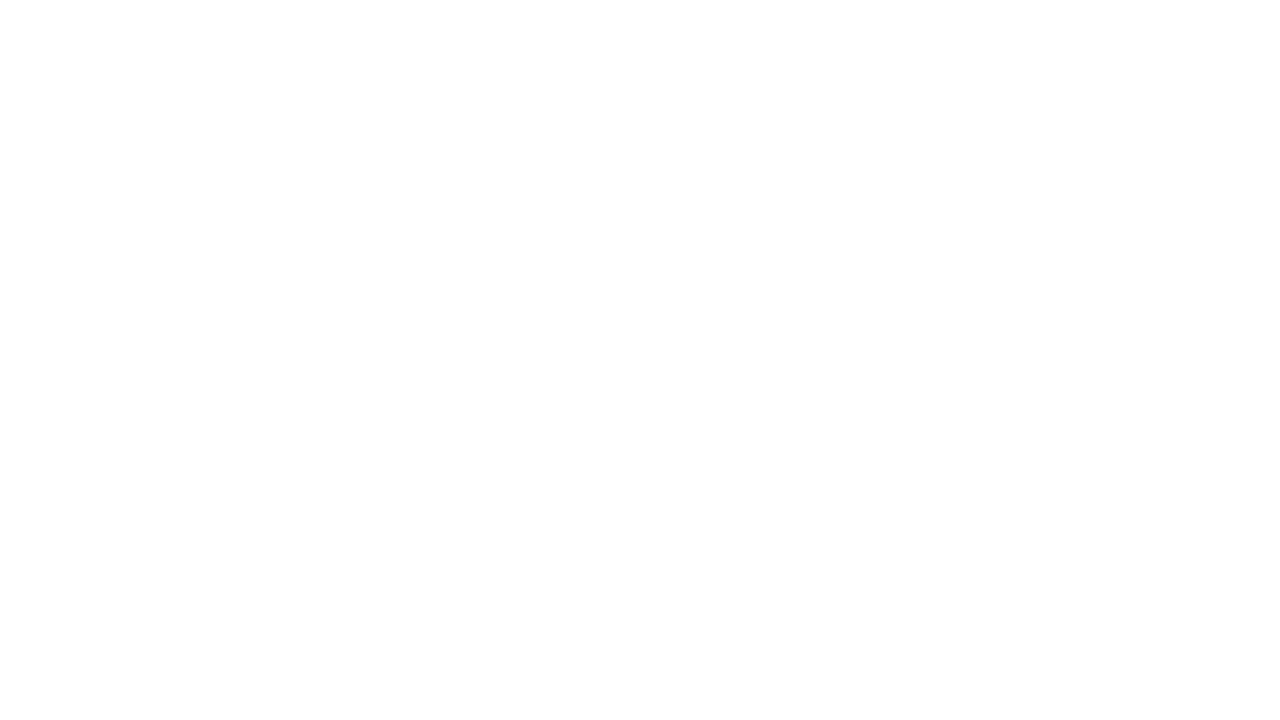

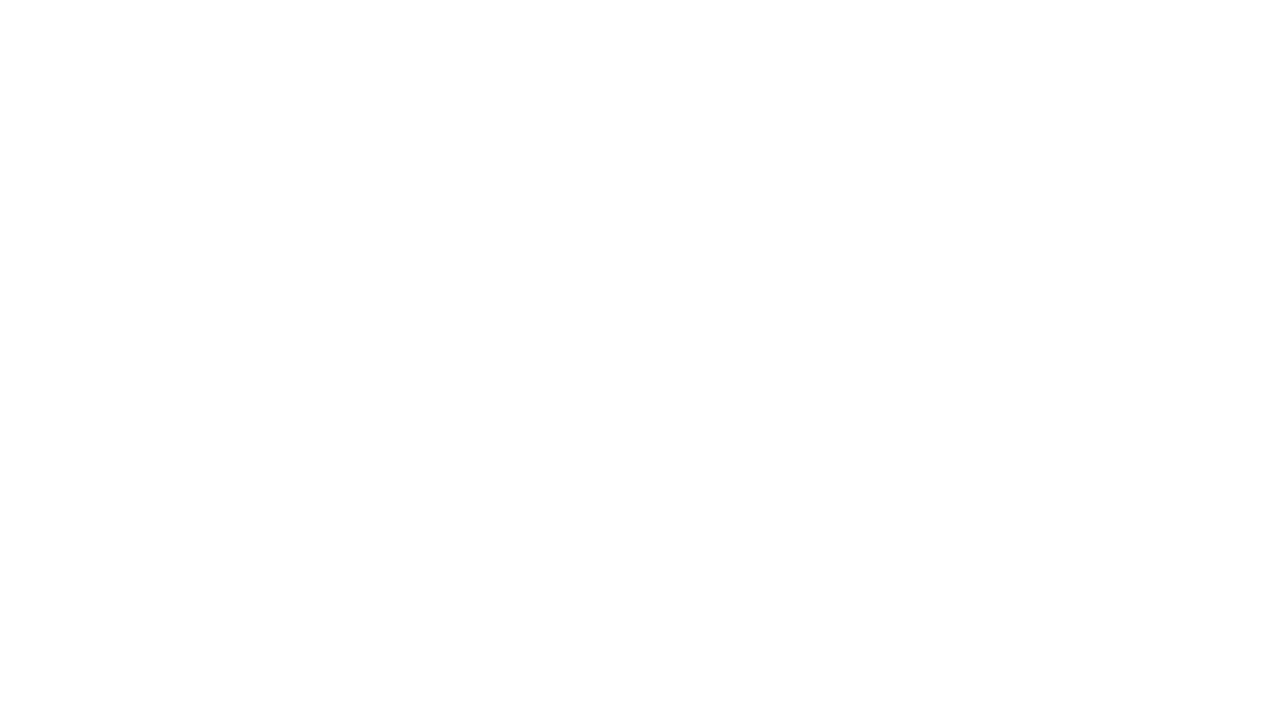